Navigates to posts page, clicks login link, then finds and retrieves text from the register link

Starting URL: http://training.skillo-bg.com:4300/posts/all

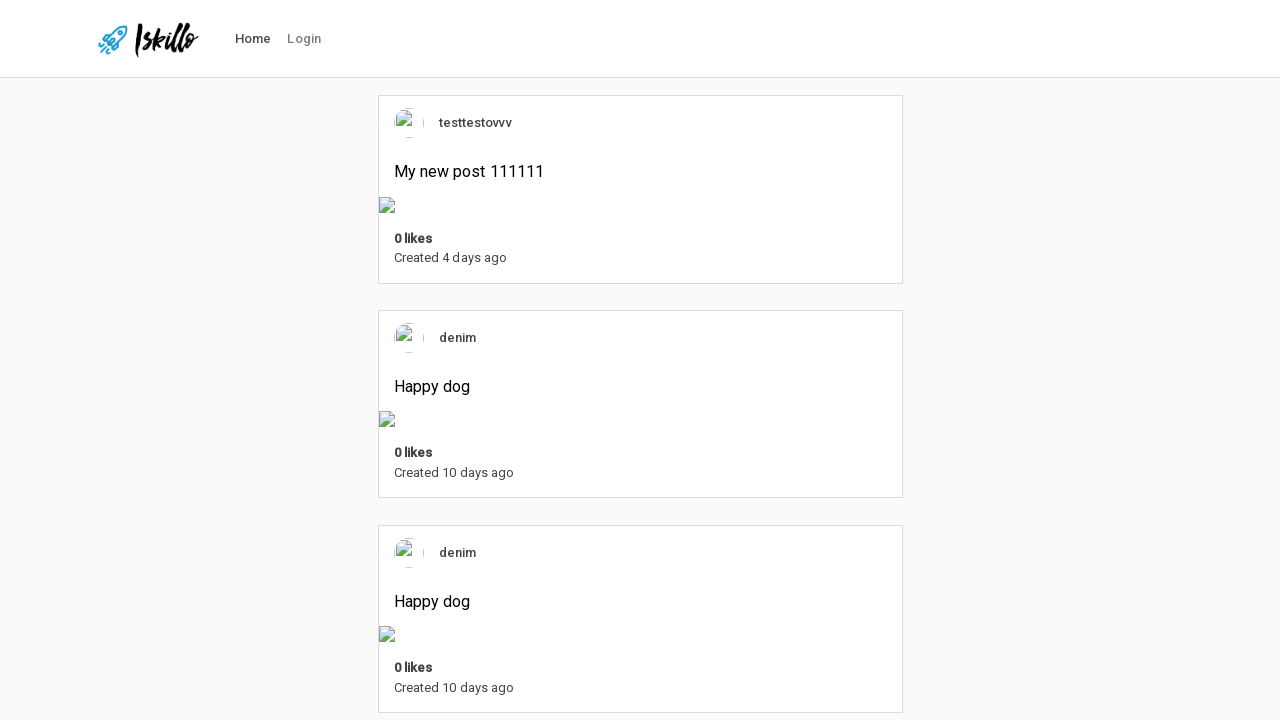

Navigated to posts page
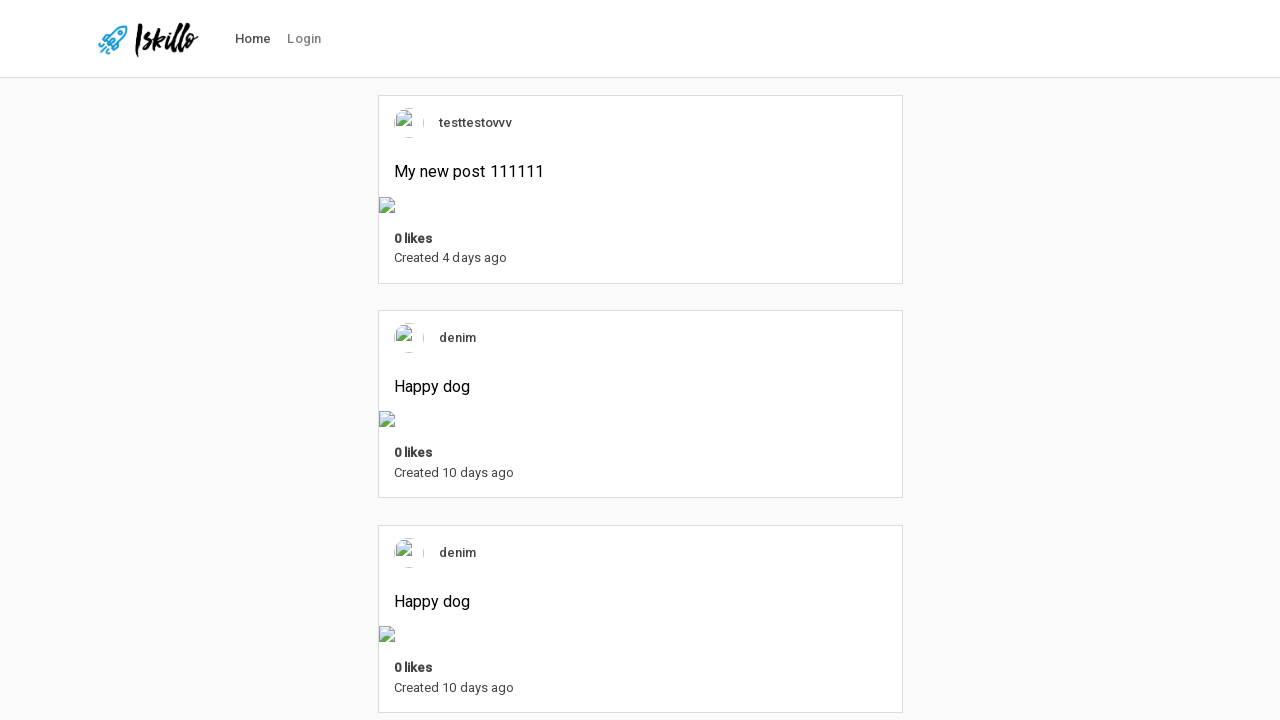

Located login link element
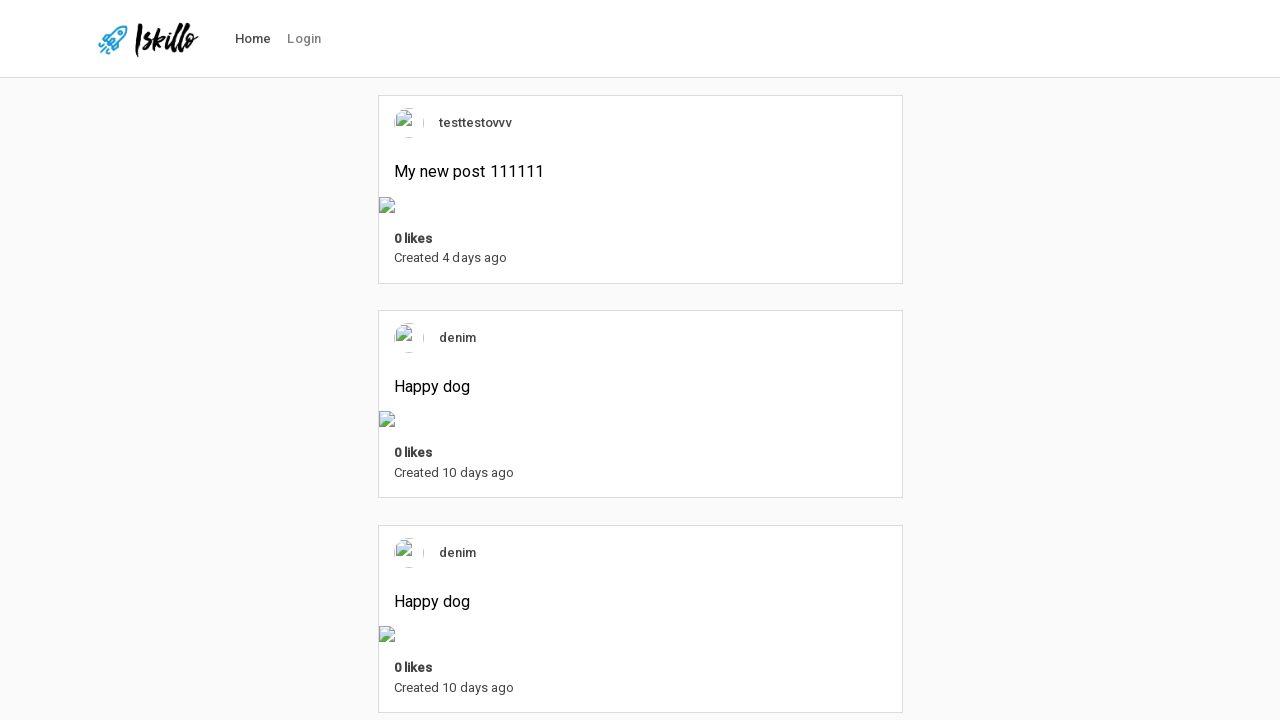

Retrieved login link text: Login
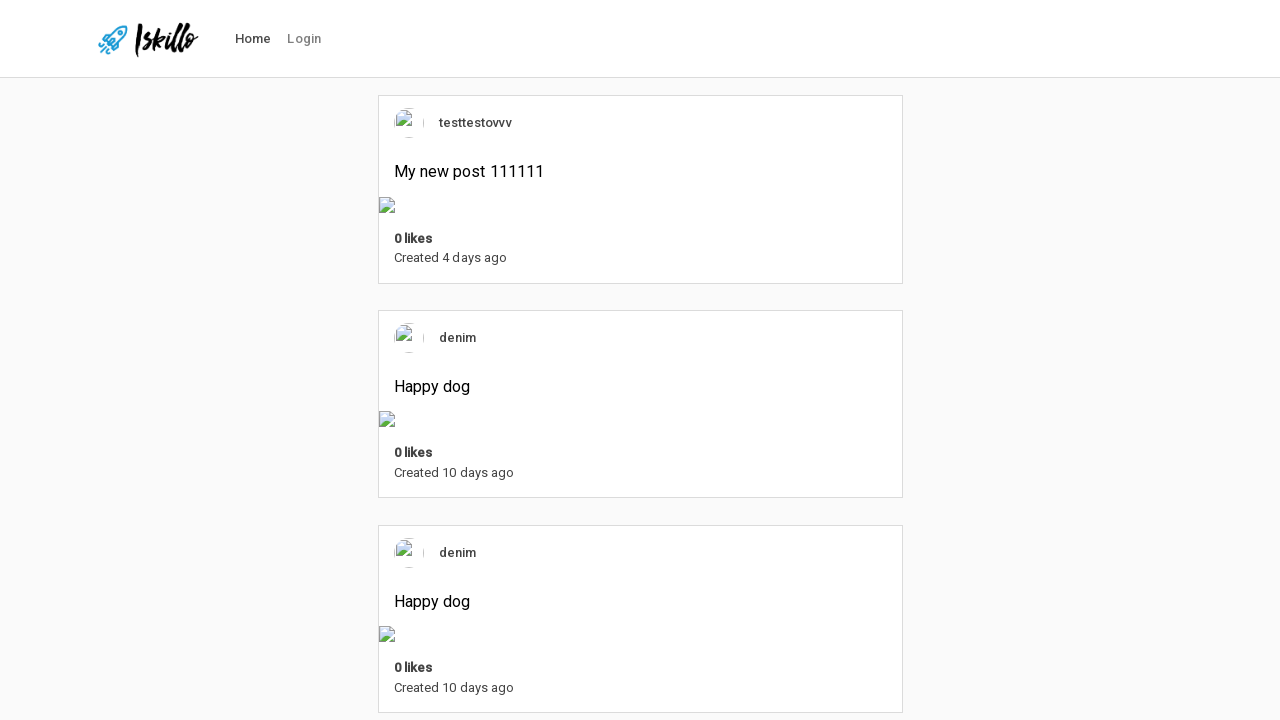

Clicked login link at (304, 39) on #nav-link-login
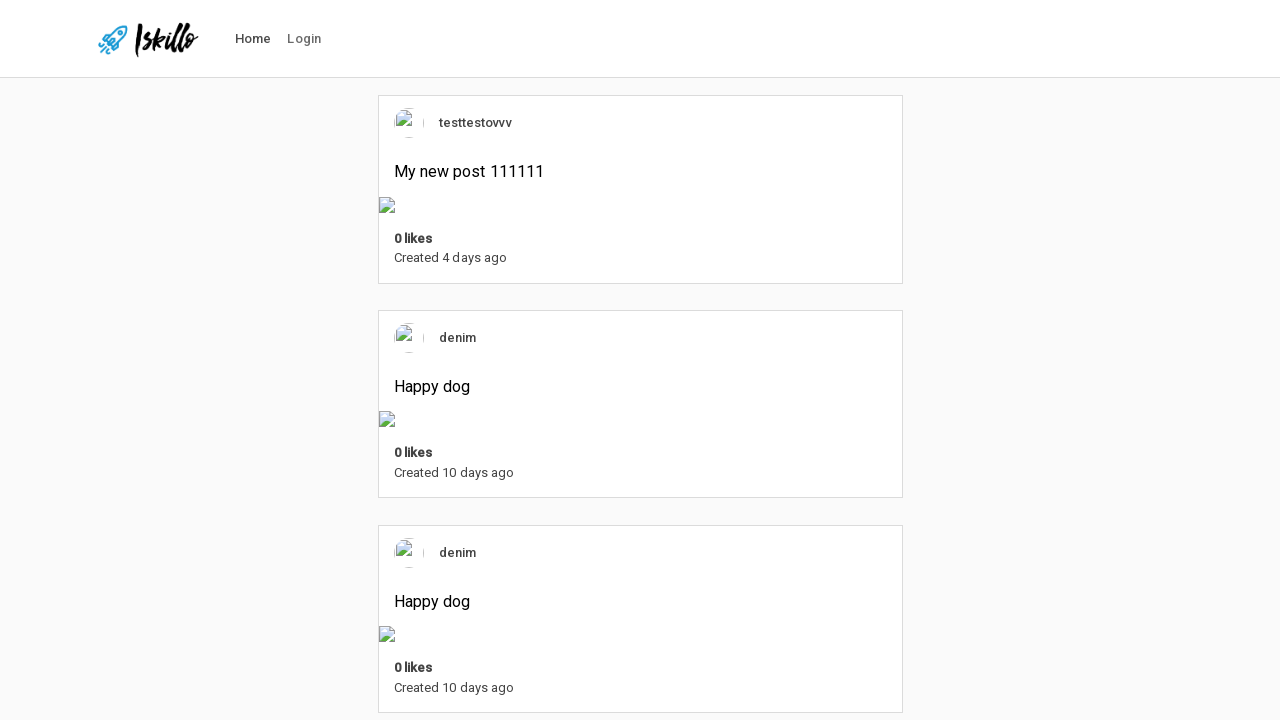

Located register link element
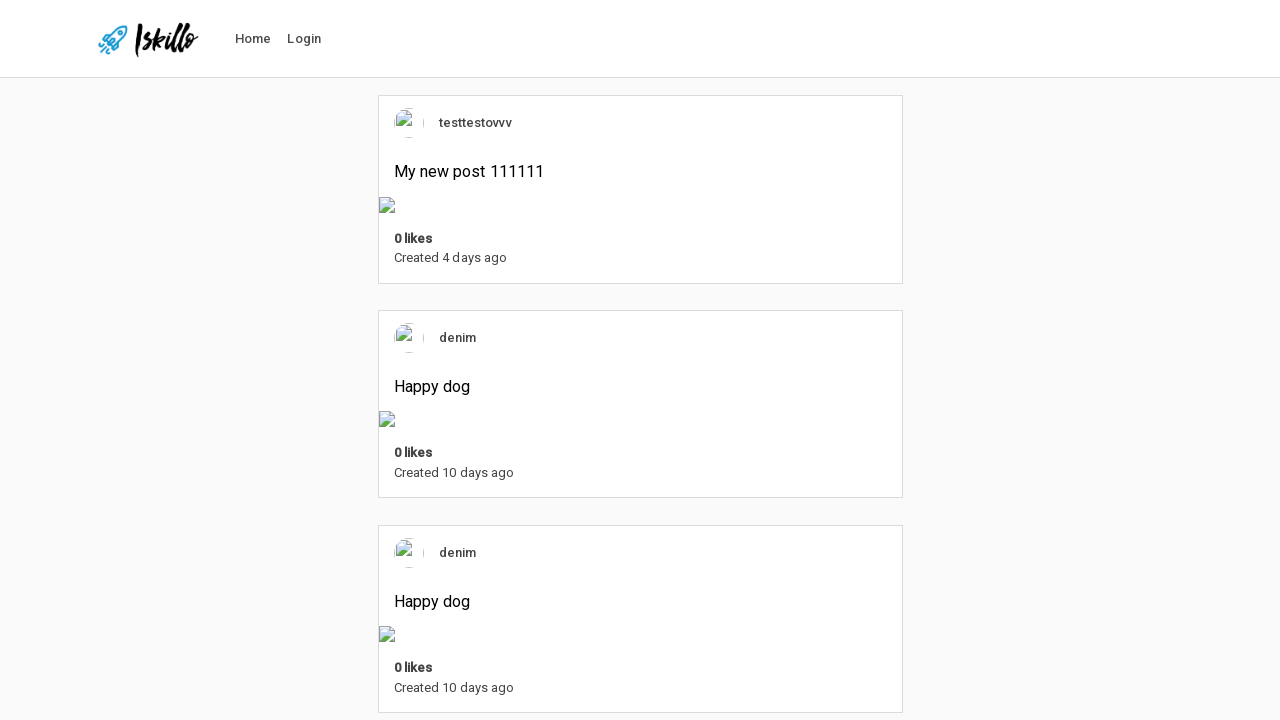

Retrieved register link text: Register
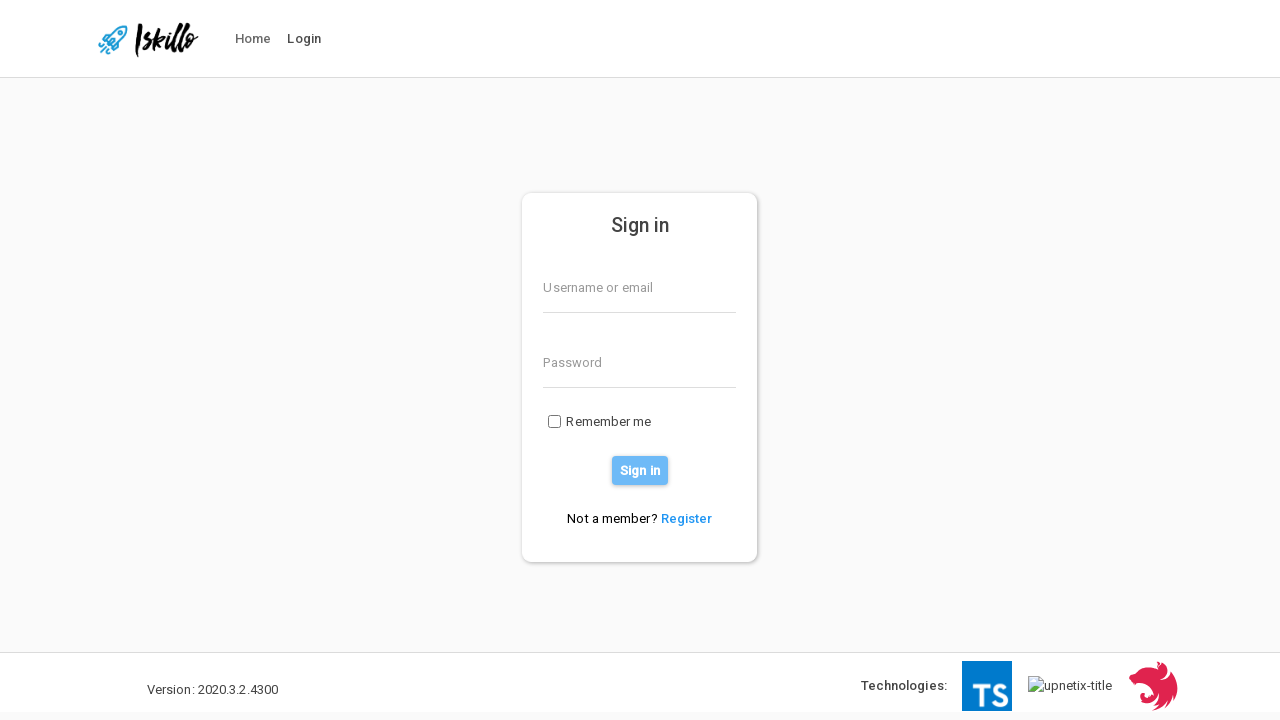

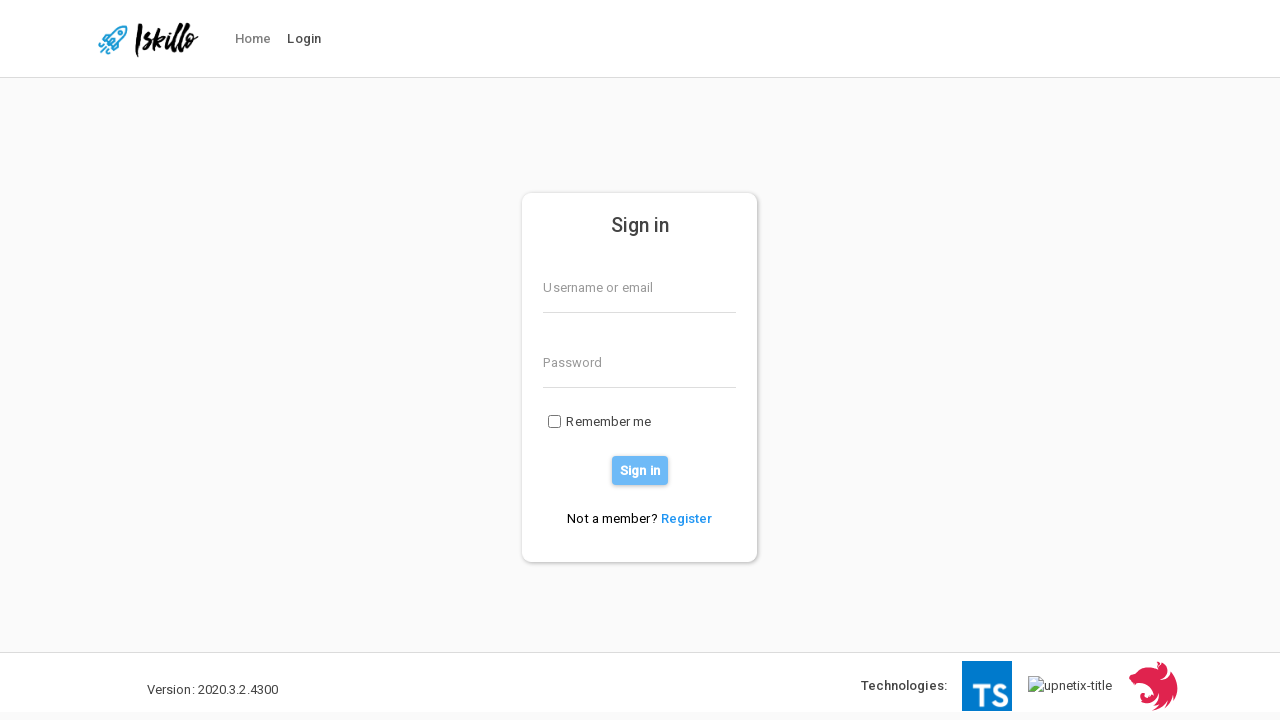